Tests alert handling on SweetAlert demo page by interacting with both JavaScript alerts and HTML-based alerts

Starting URL: https://sweetalert.js.org/

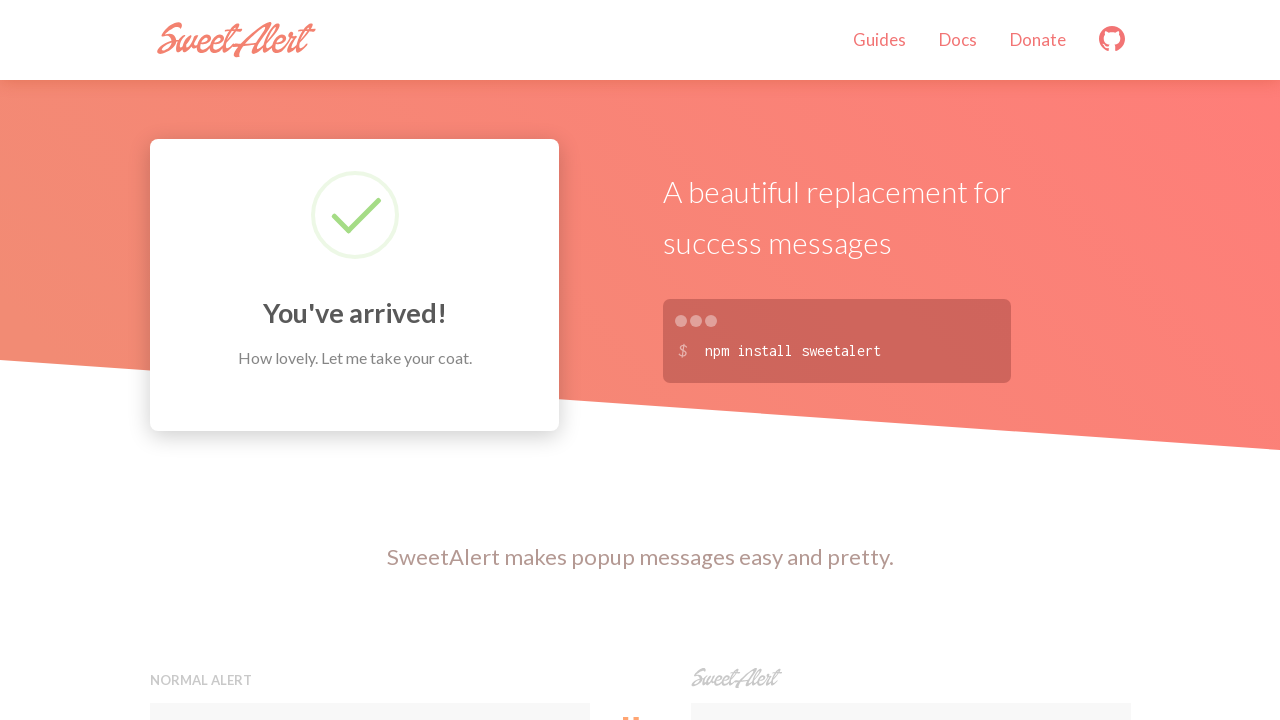

Clicked JavaScript alert preview button at (370, 360) on xpath=//button[contains(@onclick,'alert')]
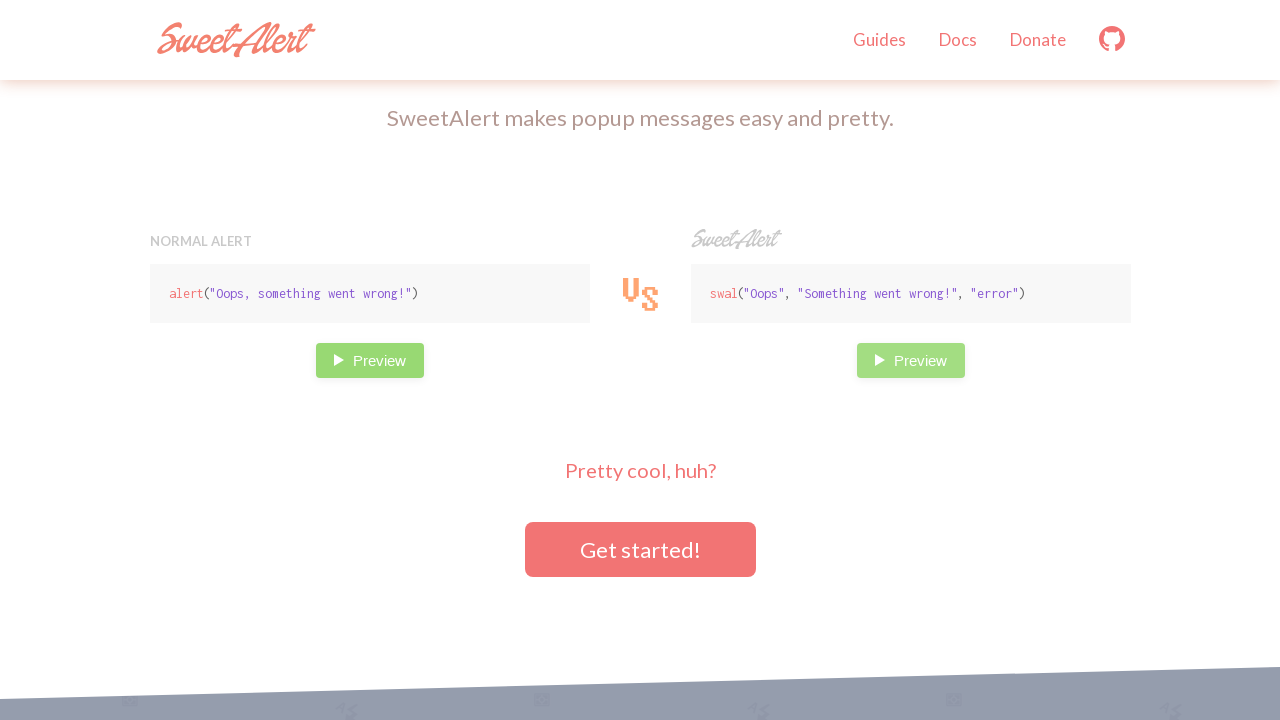

Set up dialog handler to accept JavaScript alerts
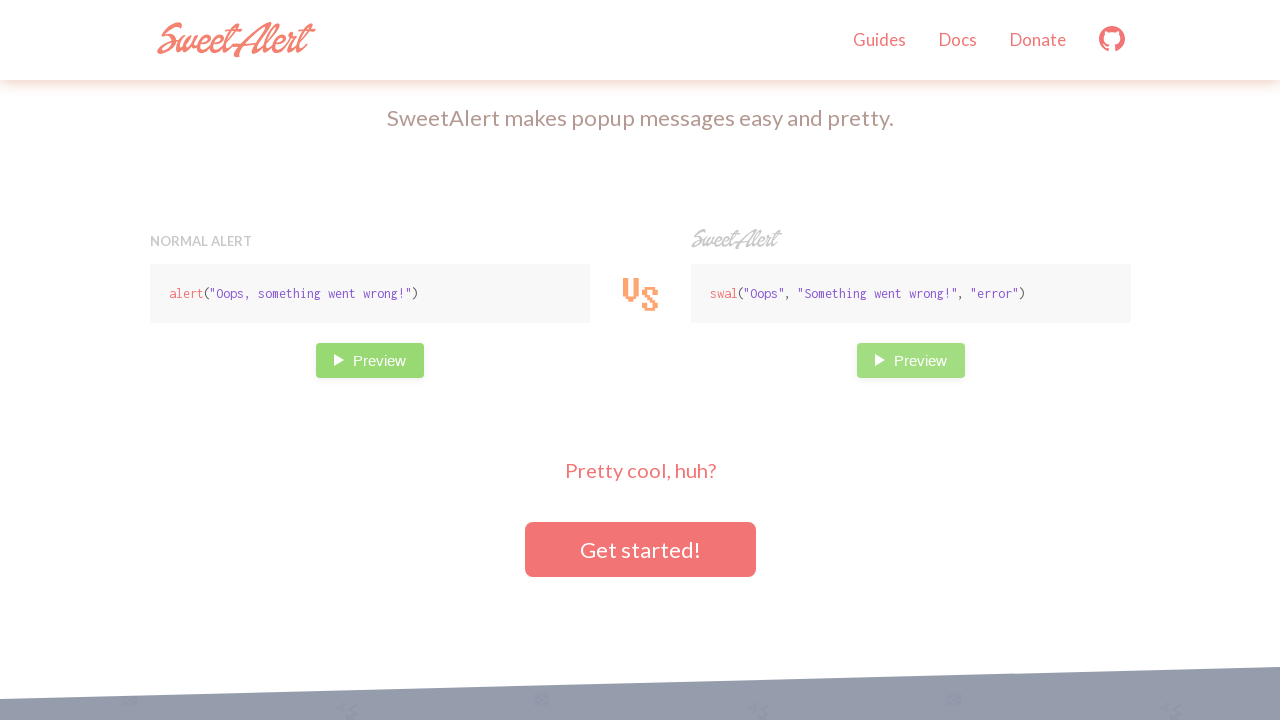

Clicked HTML alert (SweetAlert) preview button at (910, 360) on xpath=//button[contains(@onclick,'swal')]
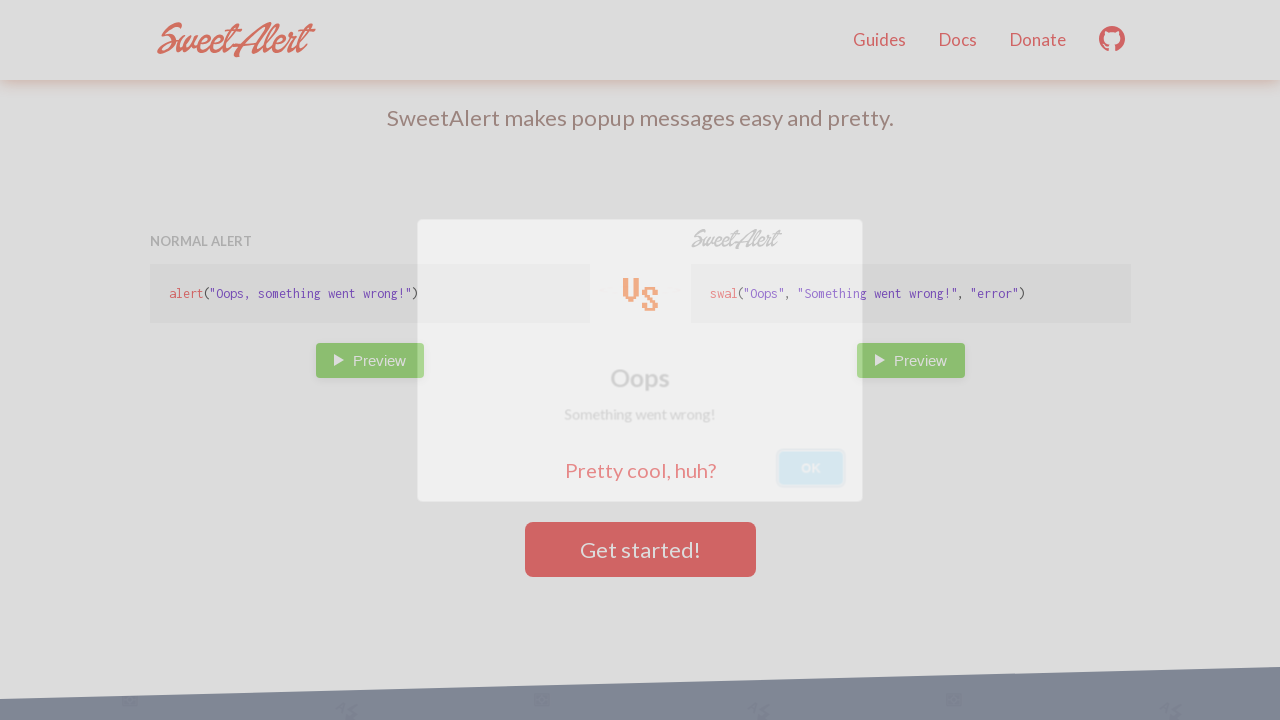

HTML alert dialog appeared
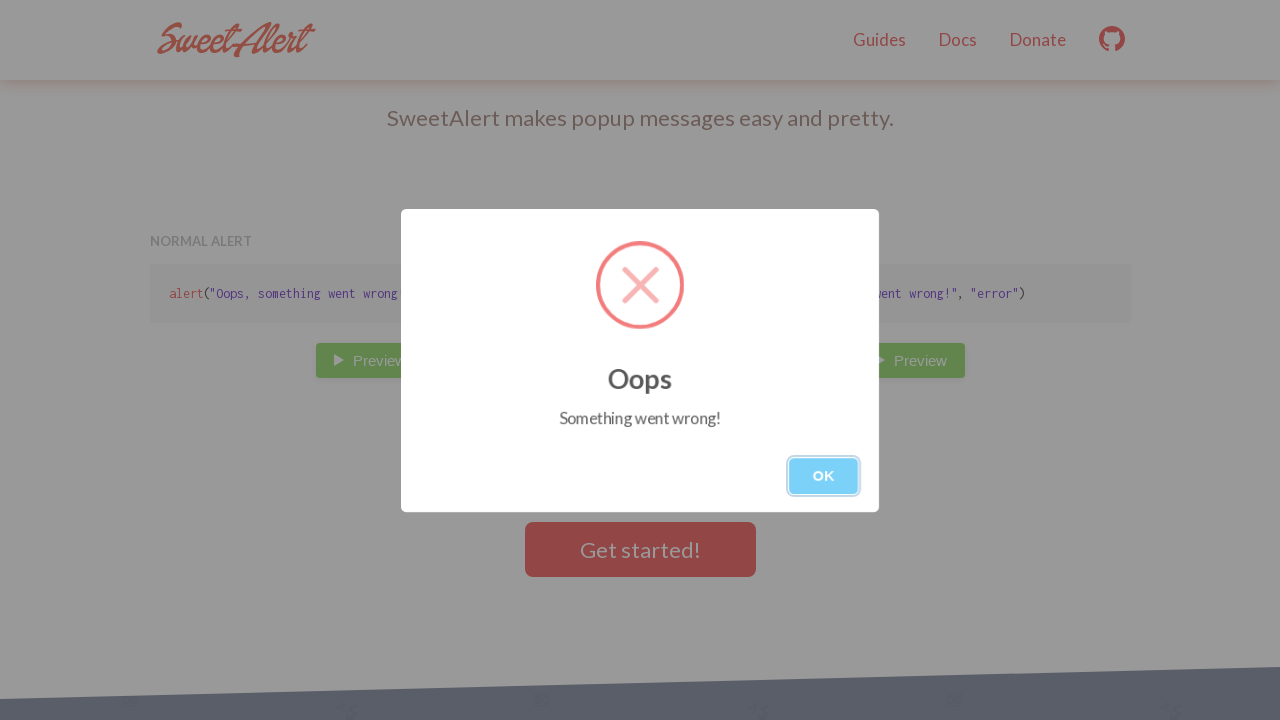

Extracted alert text: 
    
      
      
    
  OopsSomething went wrong!

    OK

    
      
      
      
    

  
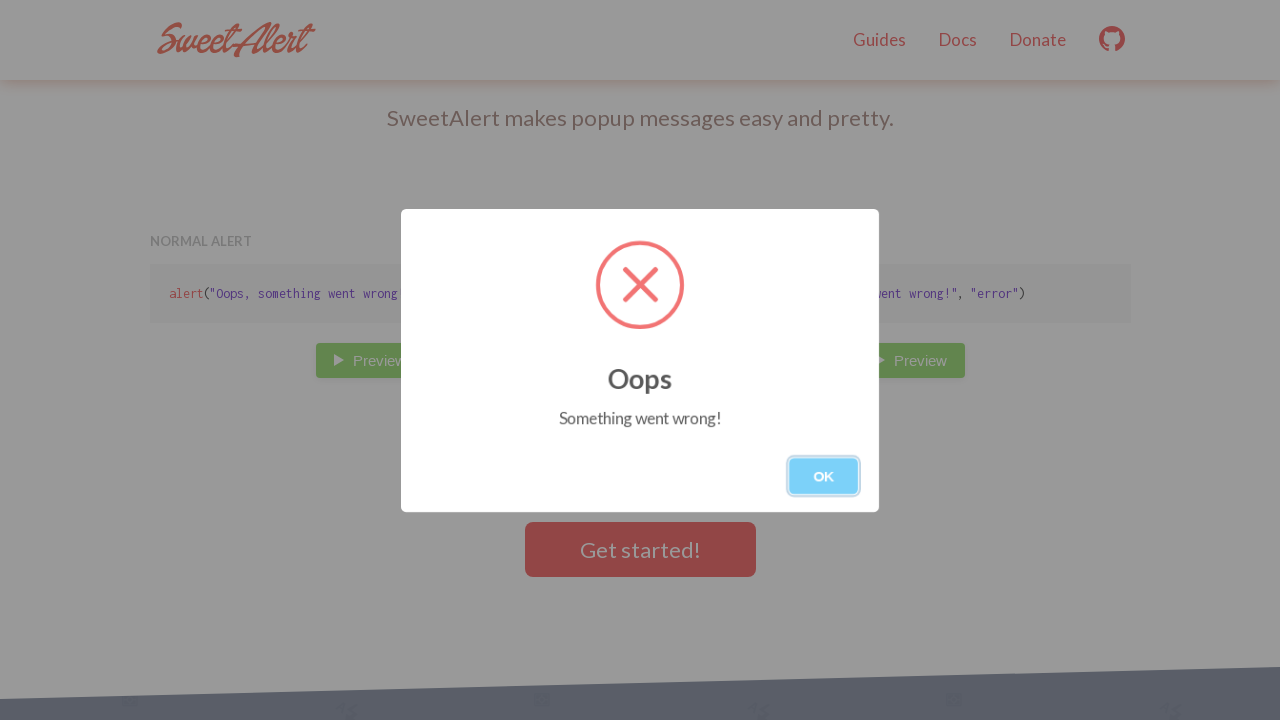

Clicked OK button to close HTML alert at (824, 476) on xpath=//button[.='OK']
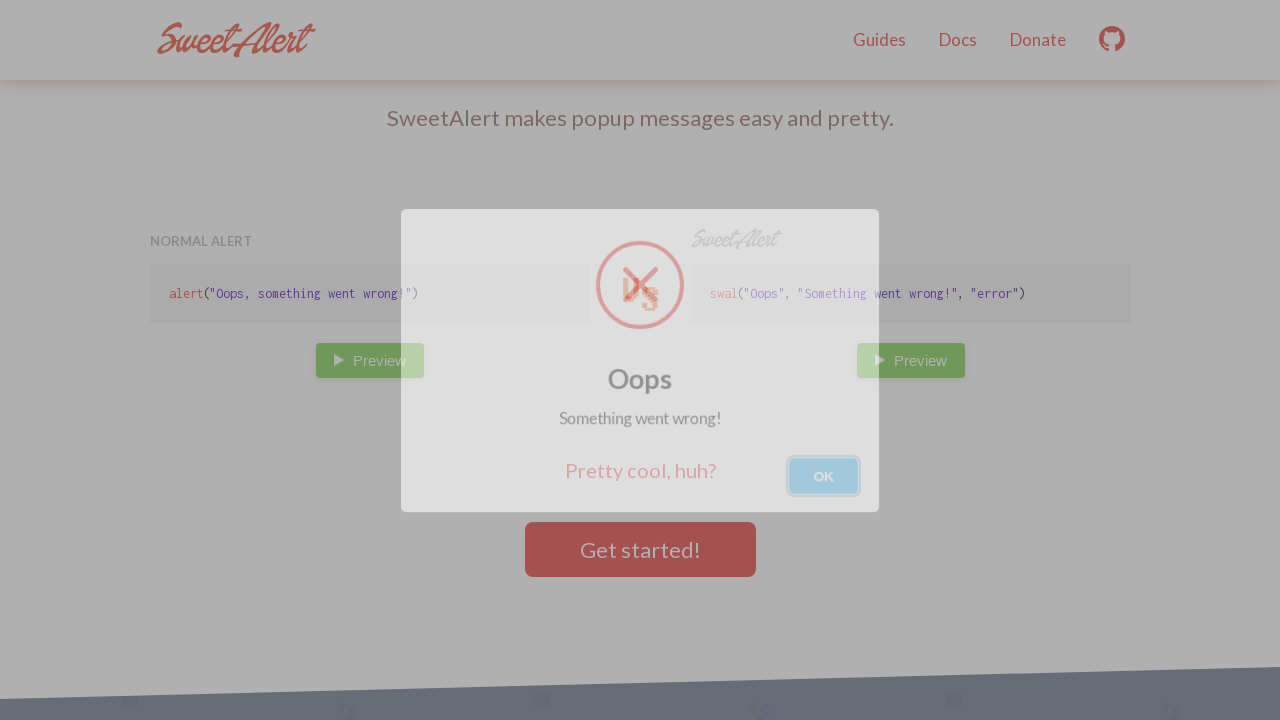

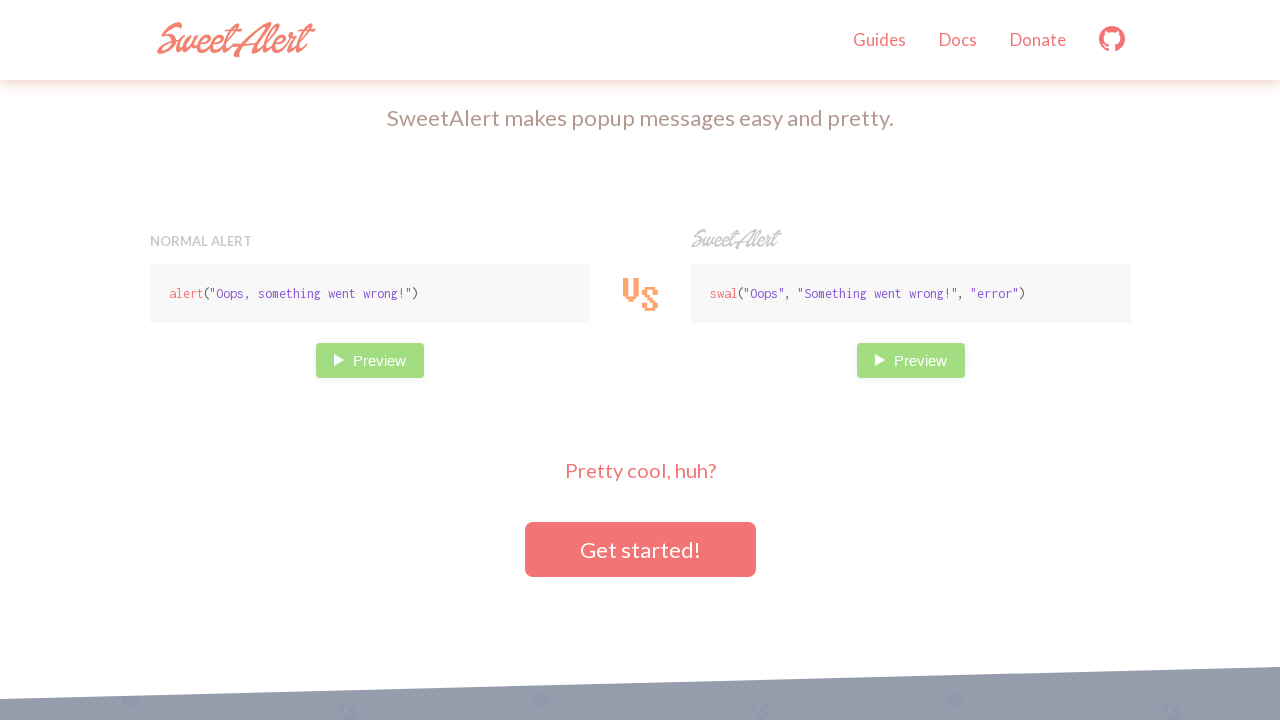